Tests JavaScript prompt alert functionality by clicking a button to trigger a prompt, entering text into the prompt dialog, accepting it, and verifying the result is displayed on the page.

Starting URL: https://training-support.net/webelements/alerts

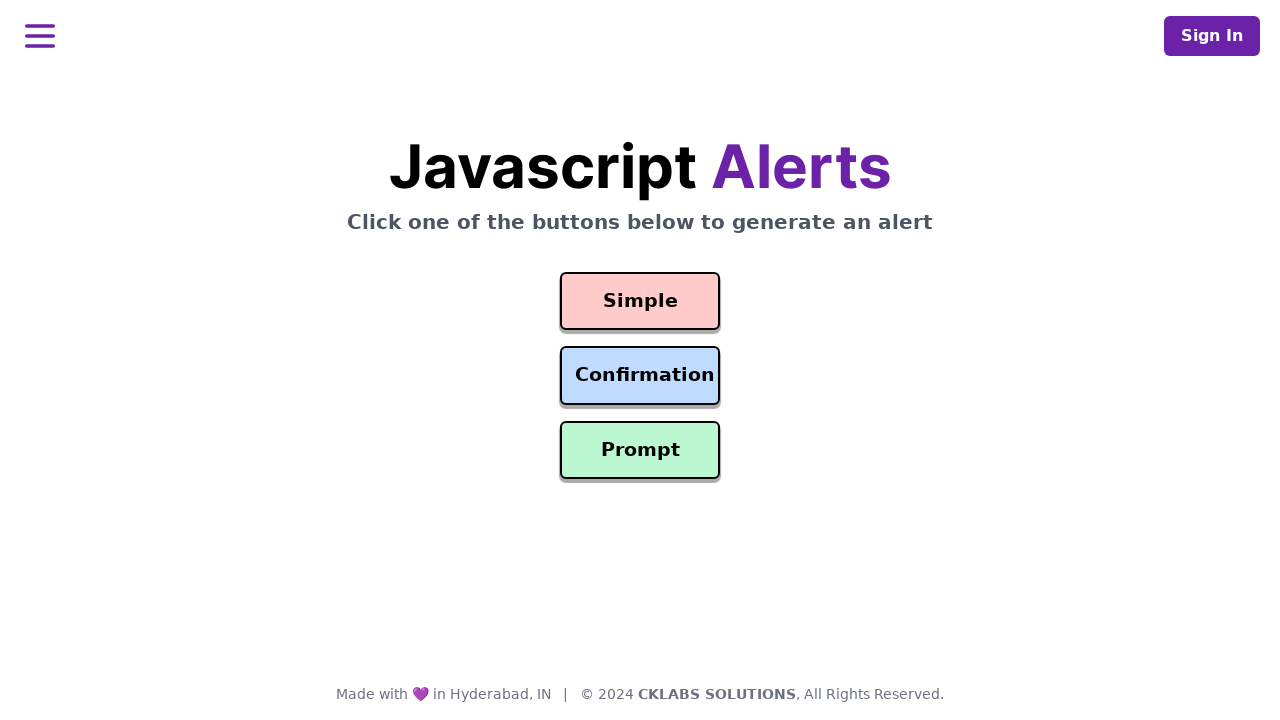

Clicked prompt button to trigger alert dialog at (640, 450) on #prompt
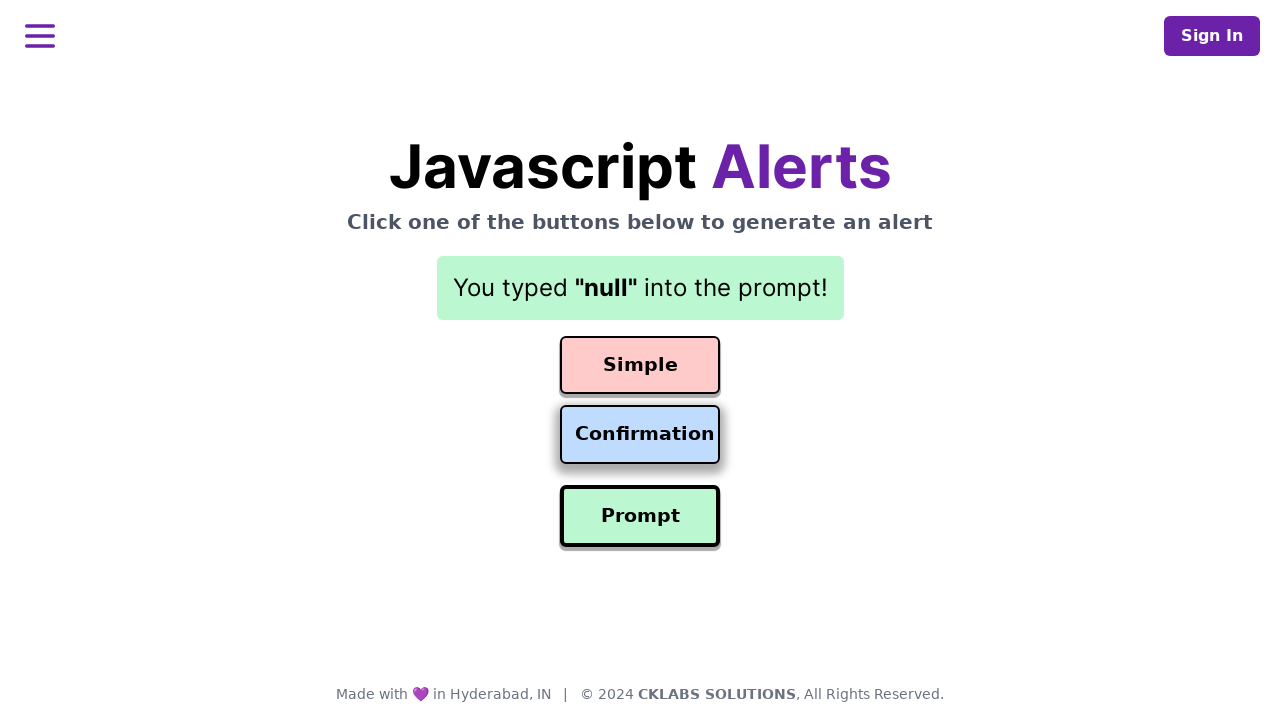

Set up dialog handler to accept prompt with 'Awesome!' text
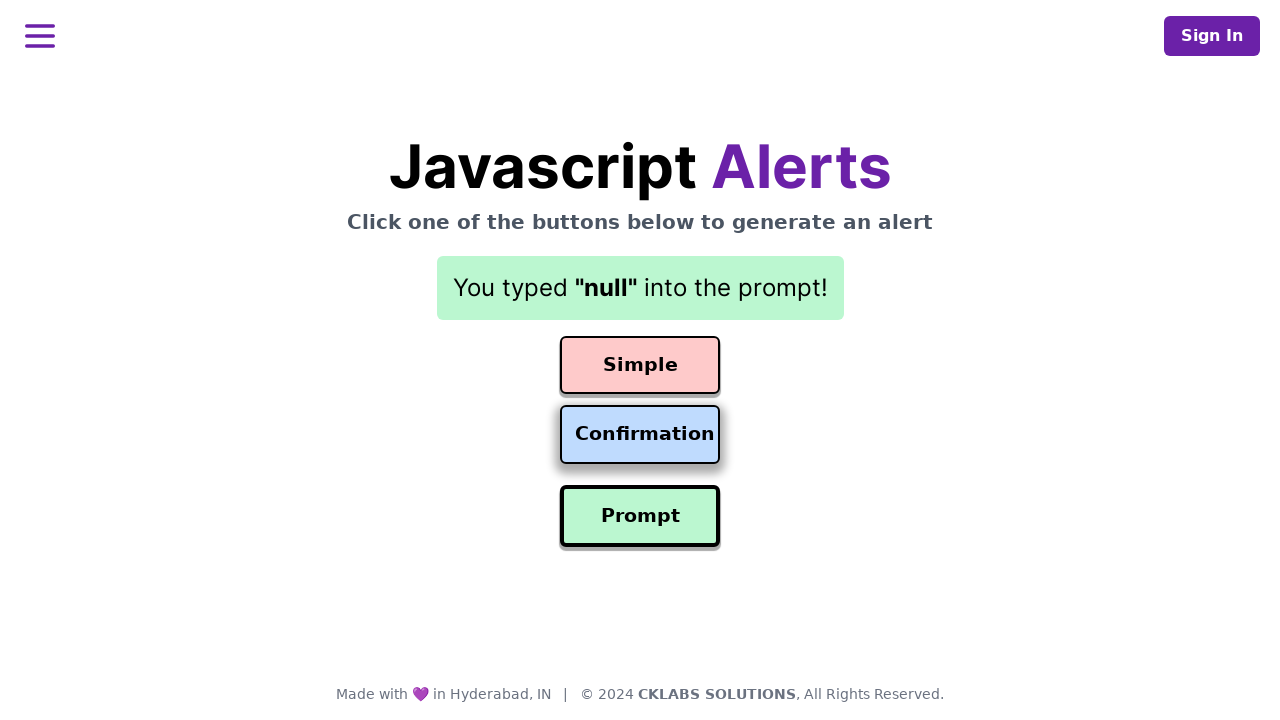

Registered one-time dialog handler
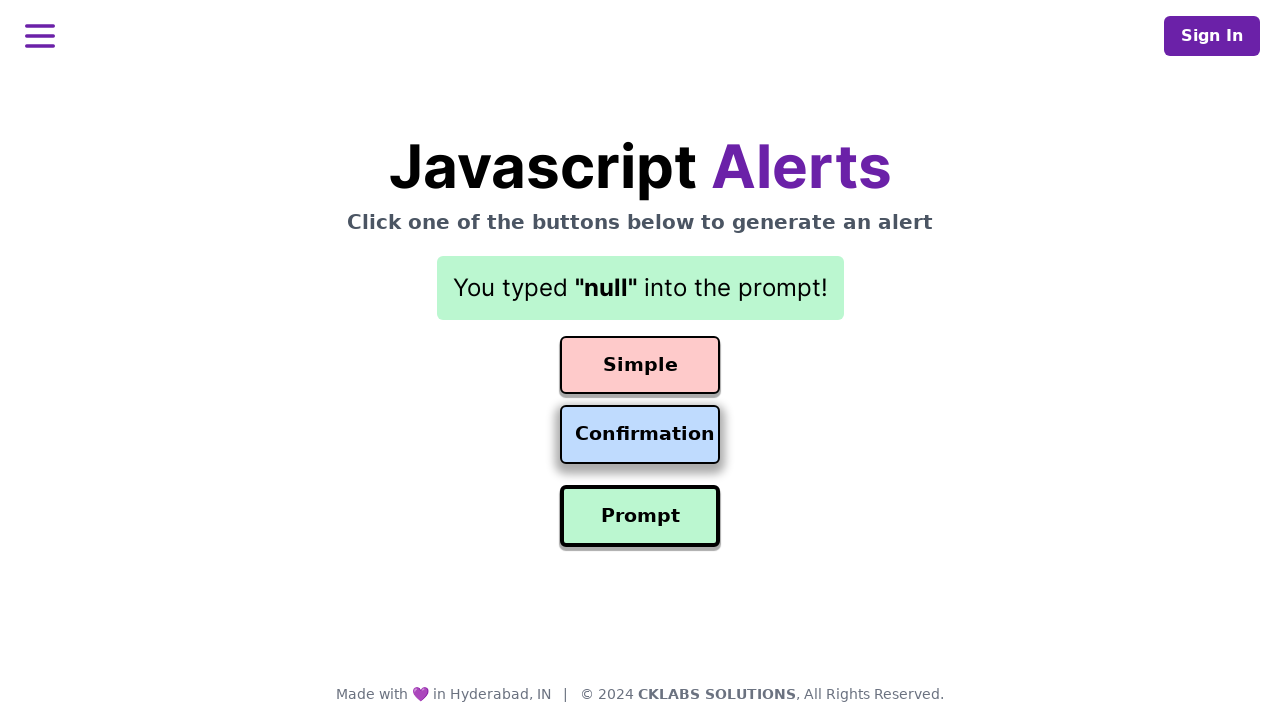

Clicked prompt button to trigger alert dialog with handler active at (640, 516) on #prompt
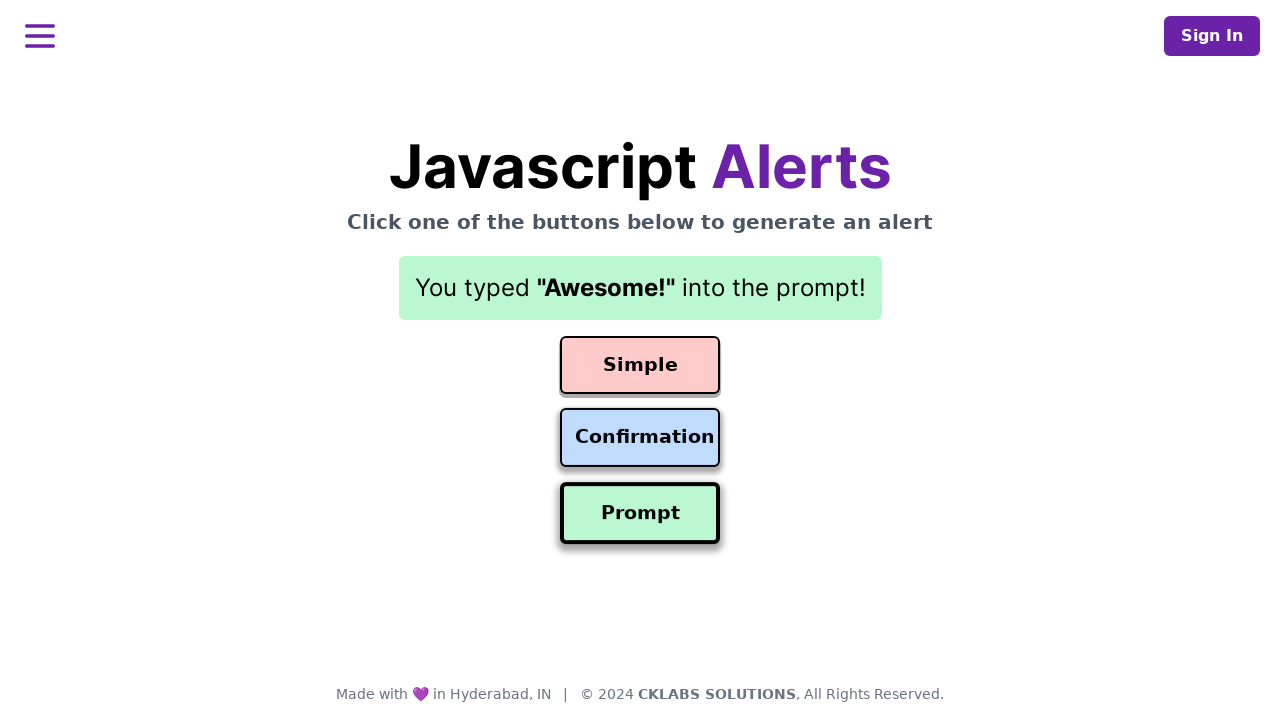

Waited for result element to appear on page
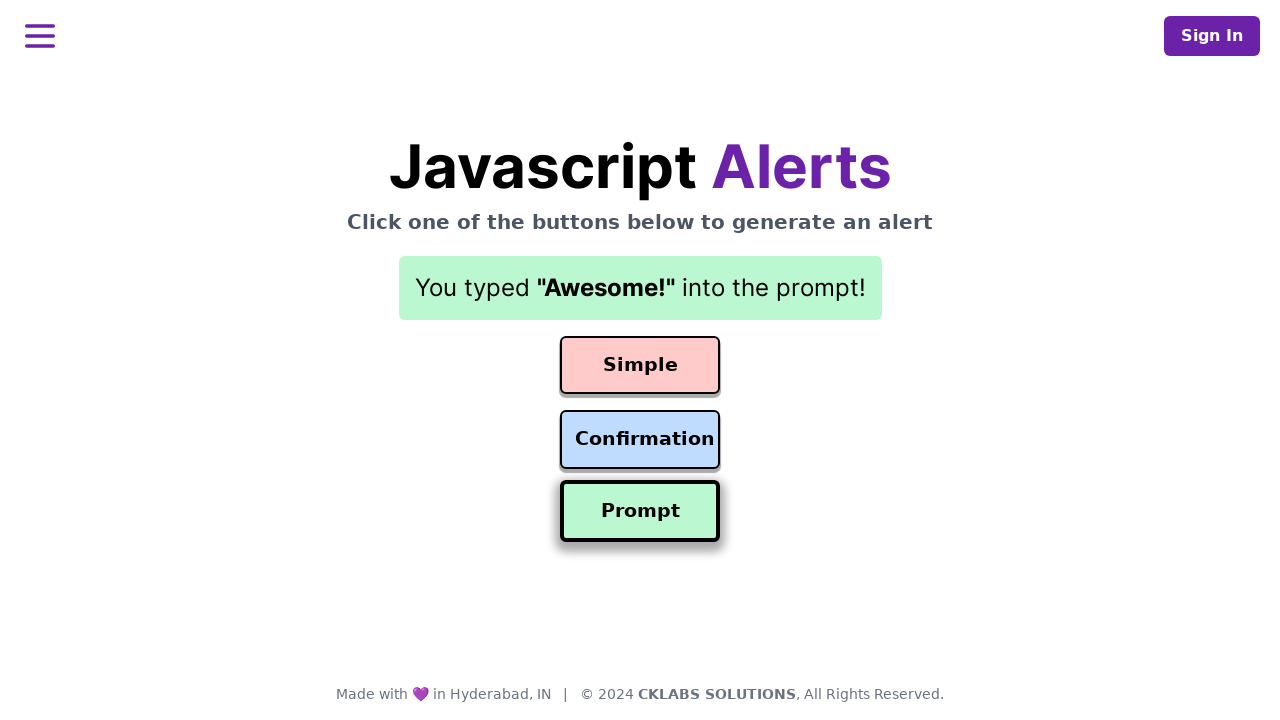

Retrieved result text: 'You typed "Awesome!" into the prompt!'
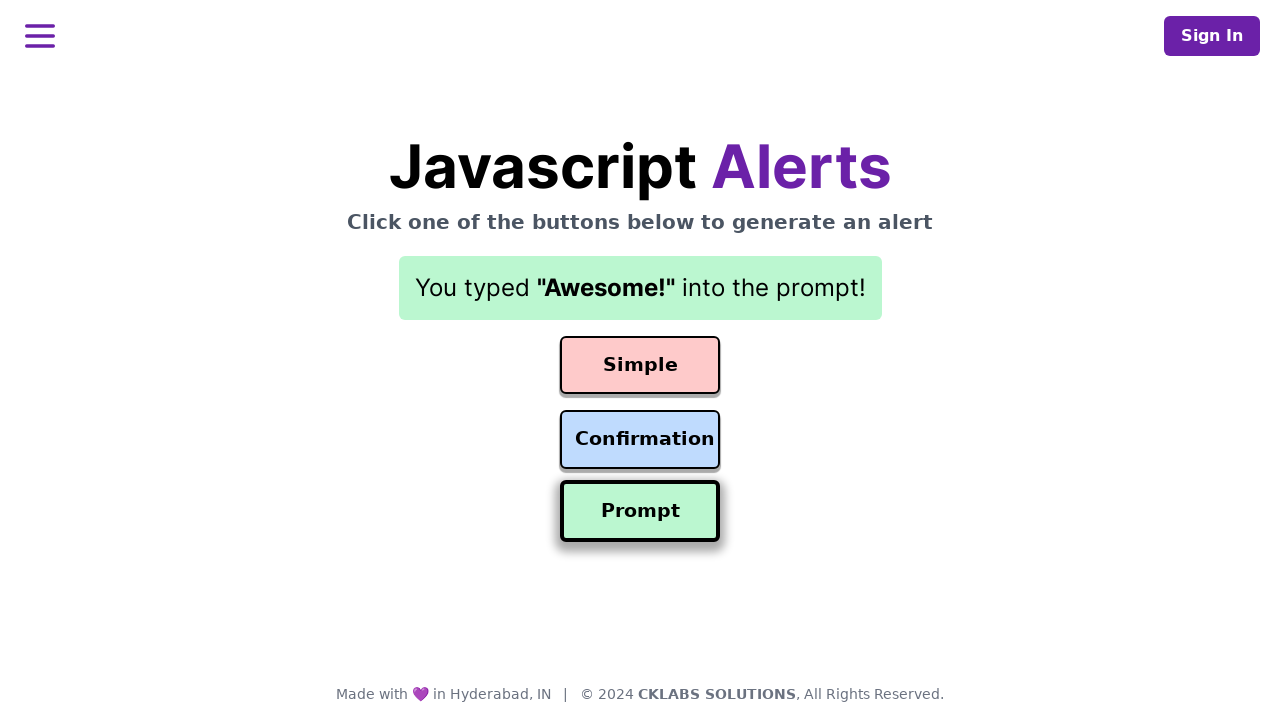

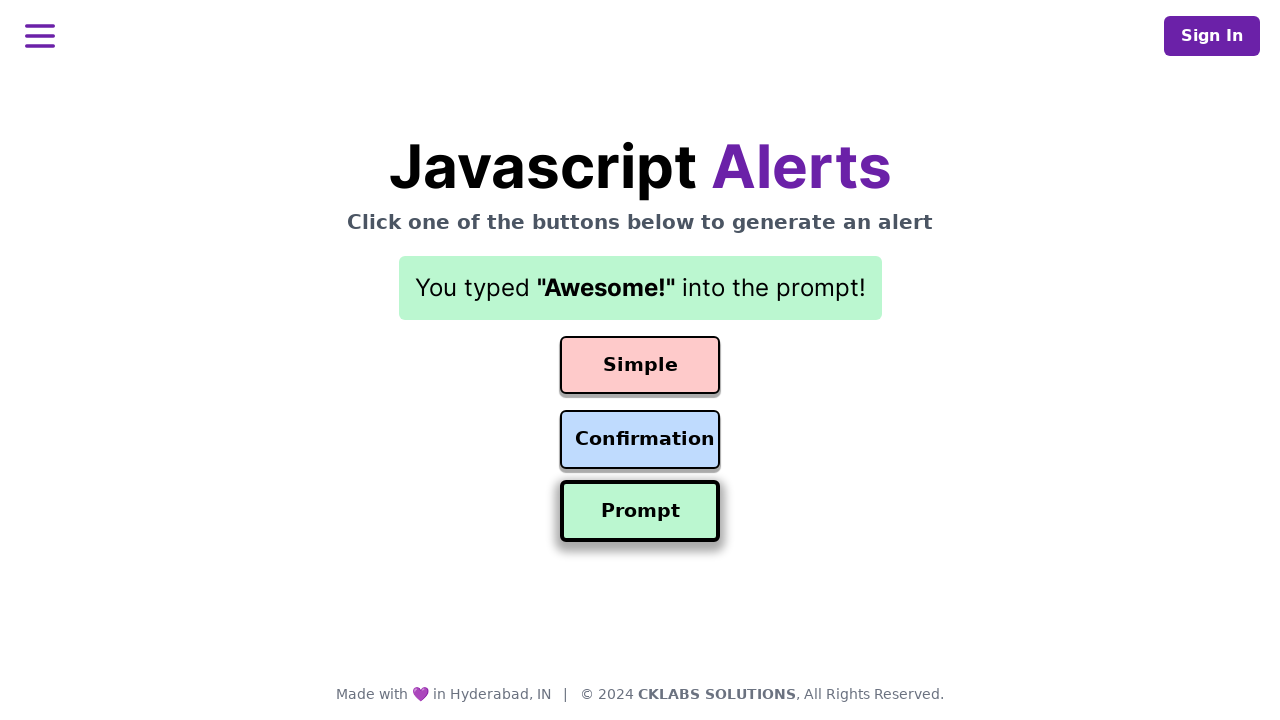